Adds multiple items to cart, proceeds to checkout, and applies a promo code on an e-commerce site

Starting URL: https://rahulshettyacademy.com/seleniumPractise/#/

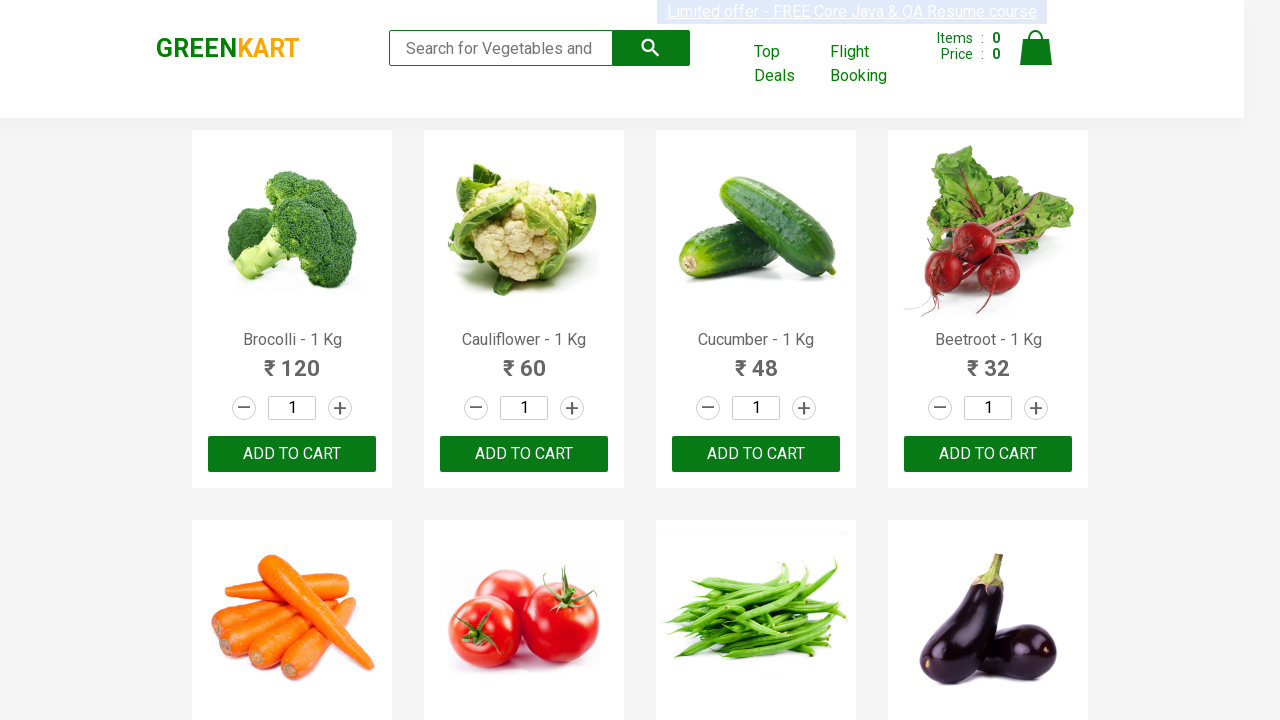

Waited for product names to load
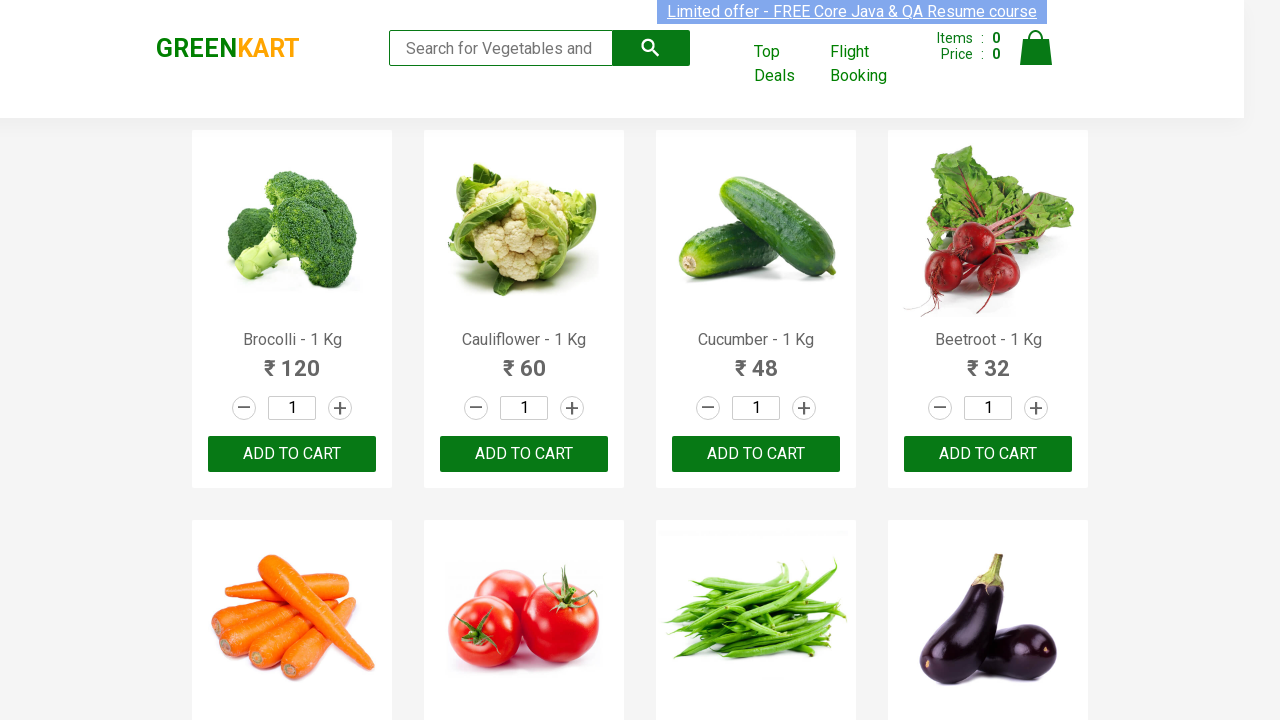

Retrieved all product name elements
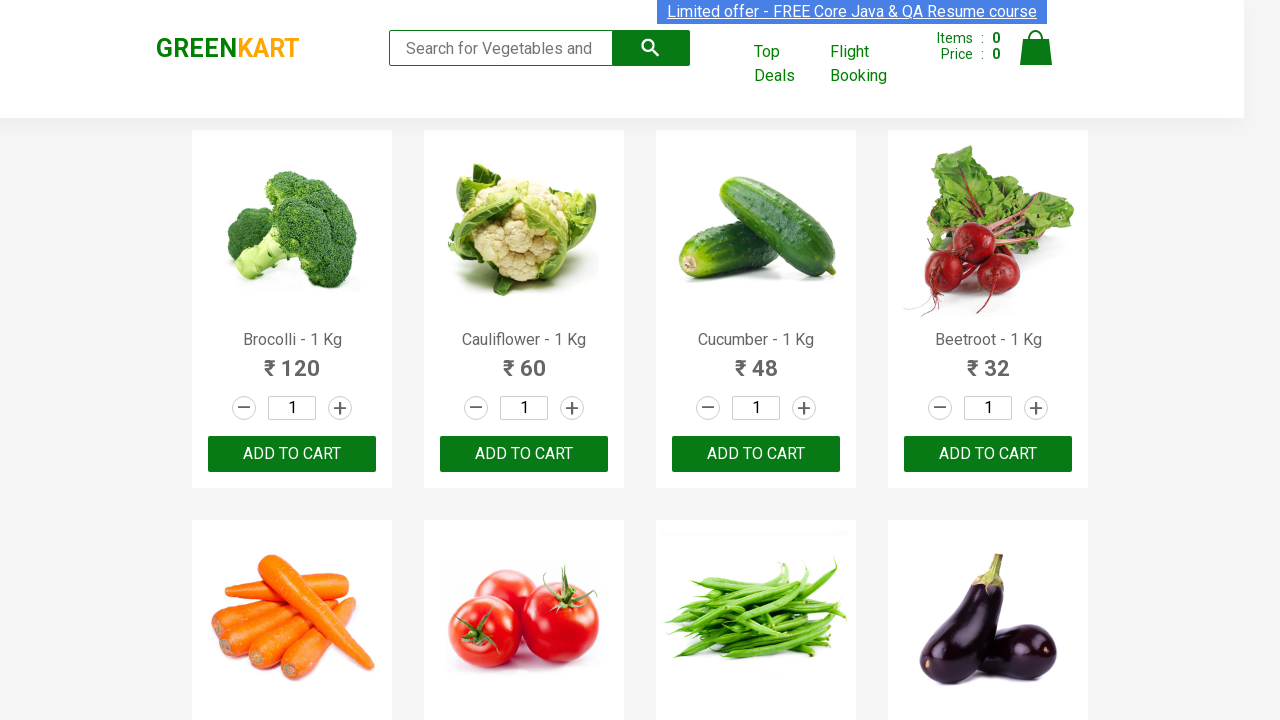

Retrieved all add to cart buttons
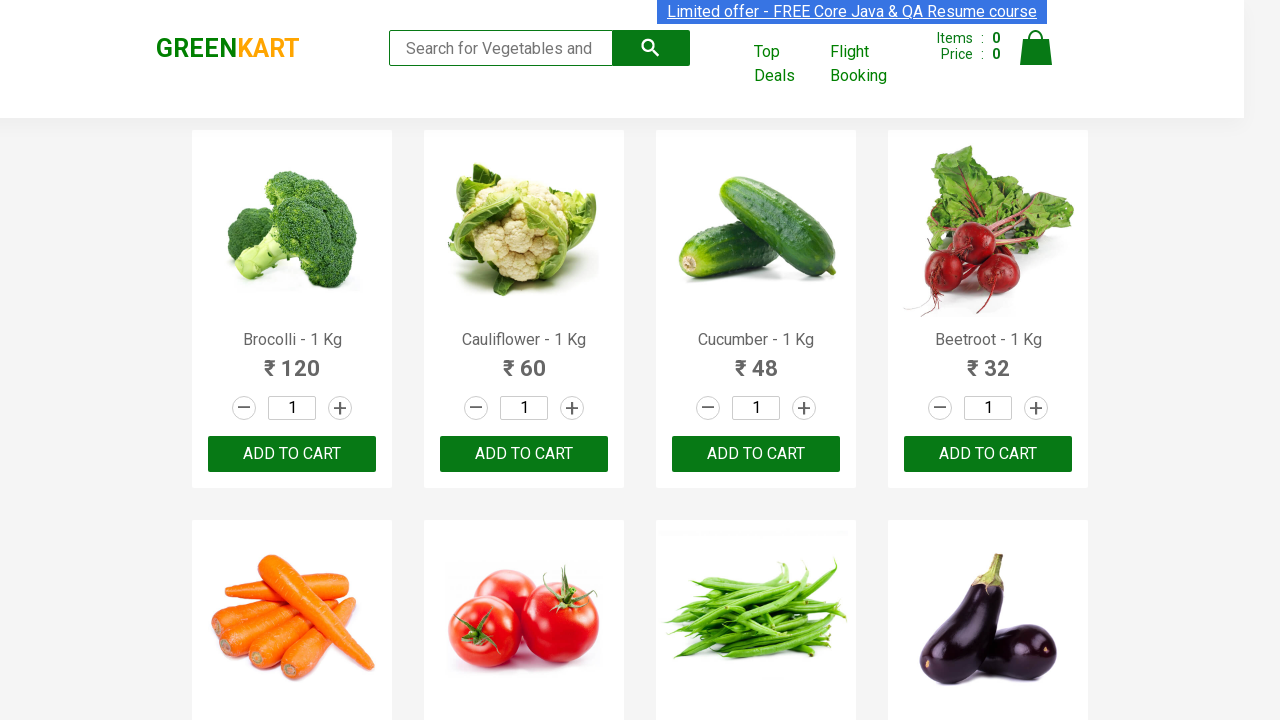

Added 'Brocolli' to cart at (292, 454) on div.product-action button >> nth=0
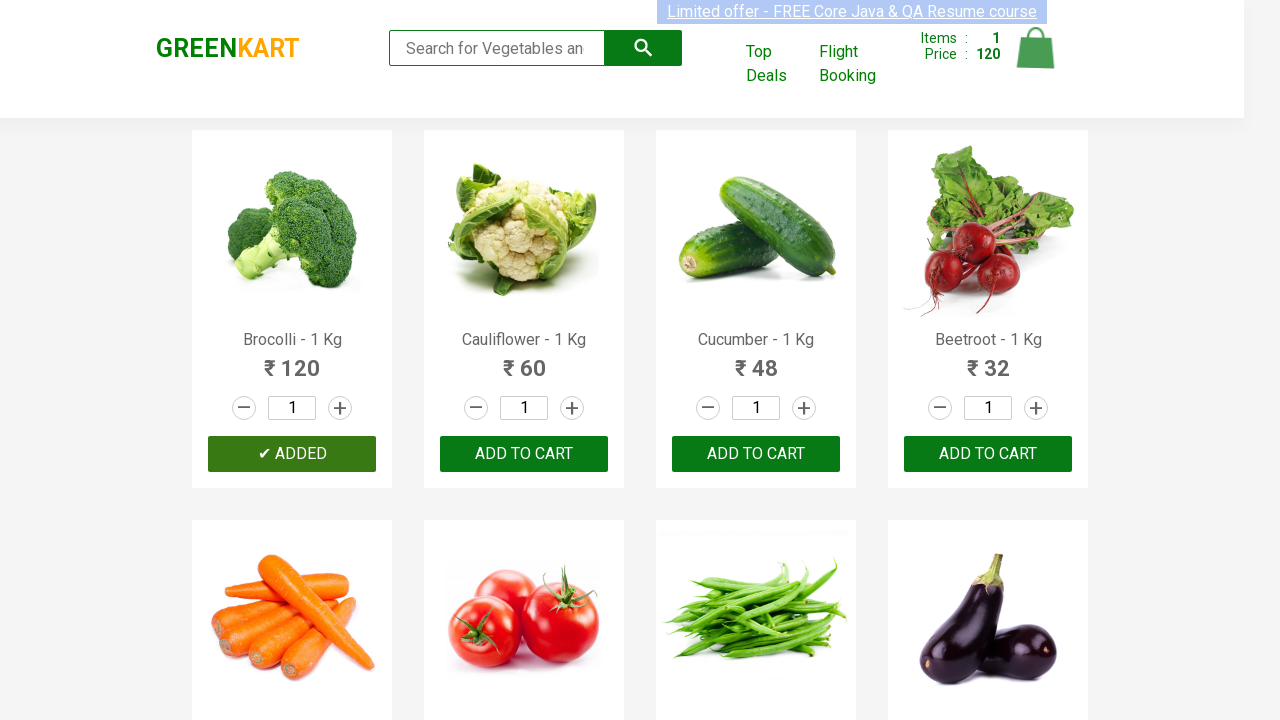

Added 'Cucumber' to cart at (756, 454) on div.product-action button >> nth=2
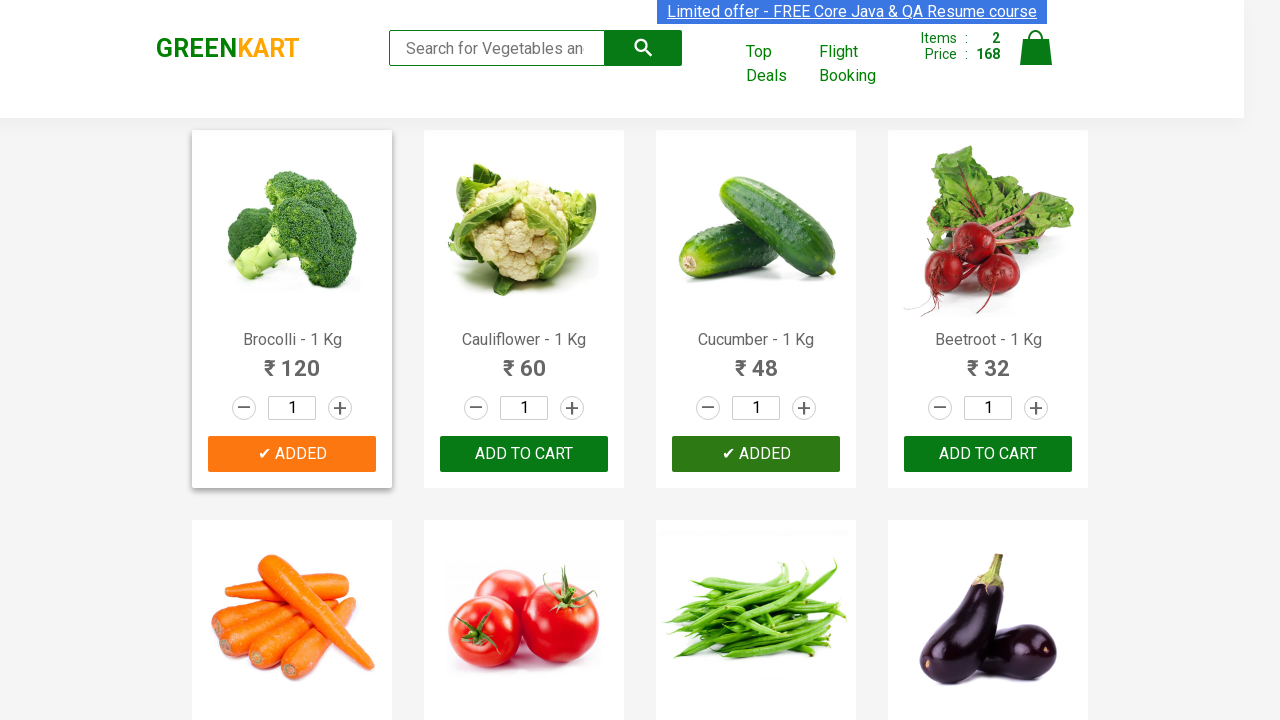

Added 'Carrot' to cart at (292, 360) on div.product-action button >> nth=4
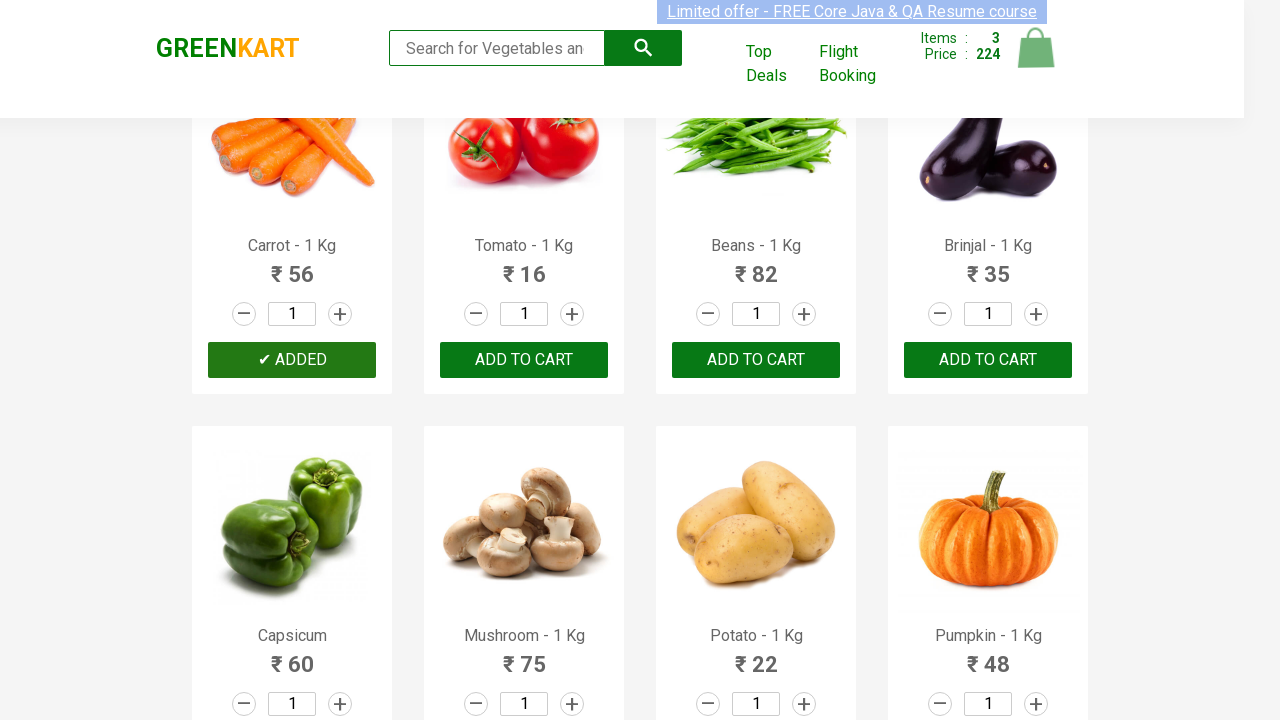

Clicked cart icon at (1036, 48) on img[alt='Cart']
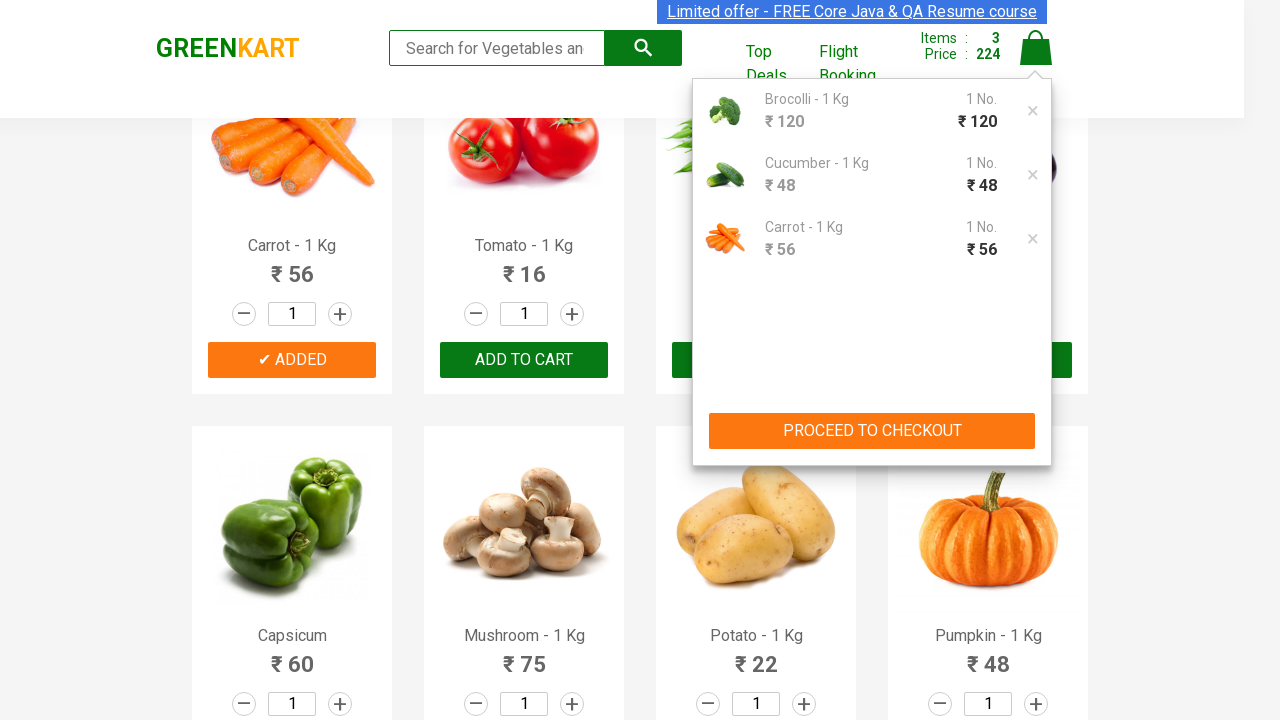

Clicked PROCEED TO CHECKOUT button at (872, 431) on button:has-text('PROCEED TO CHECKOUT')
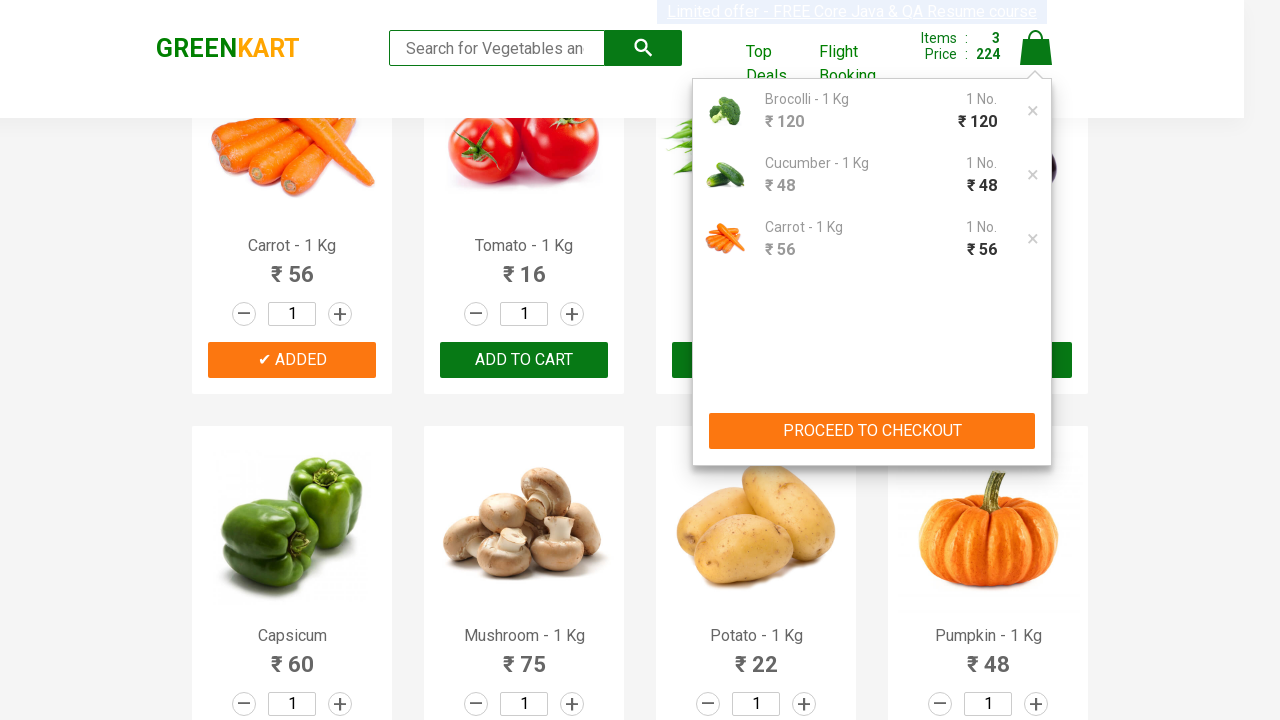

Promo code field loaded
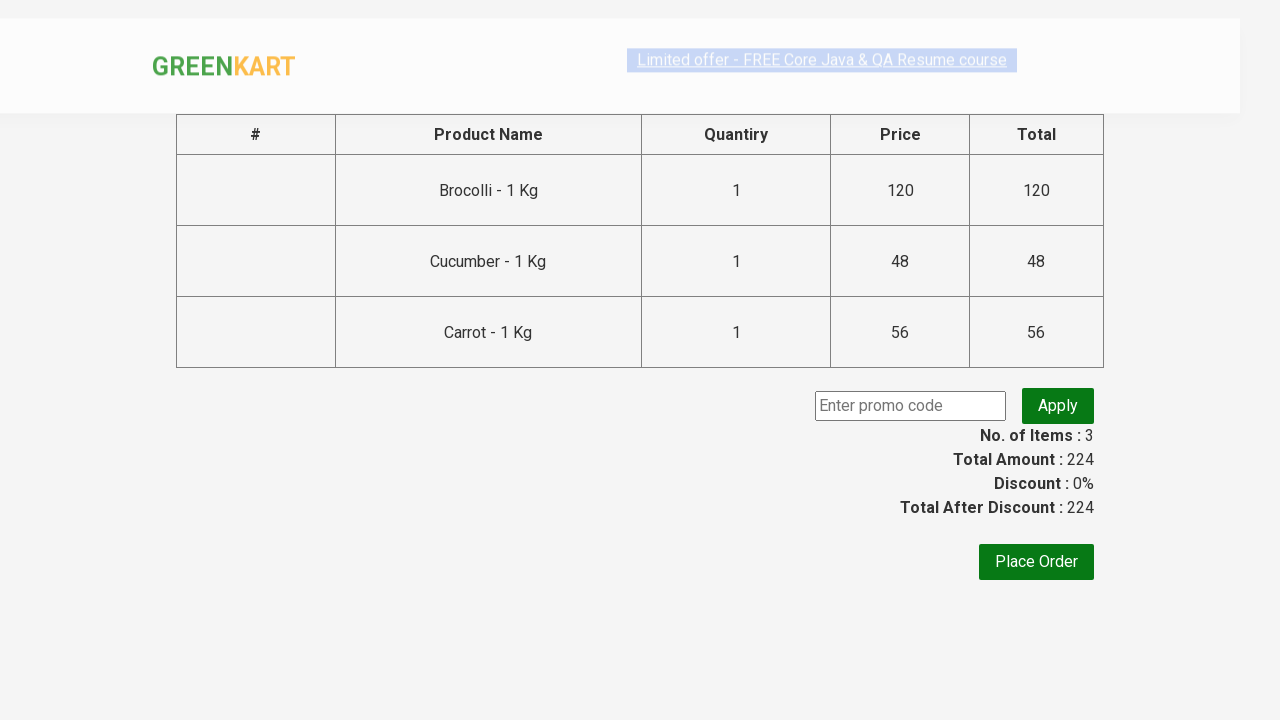

Entered promo code 'rahulshettyacademy' on .promoCode
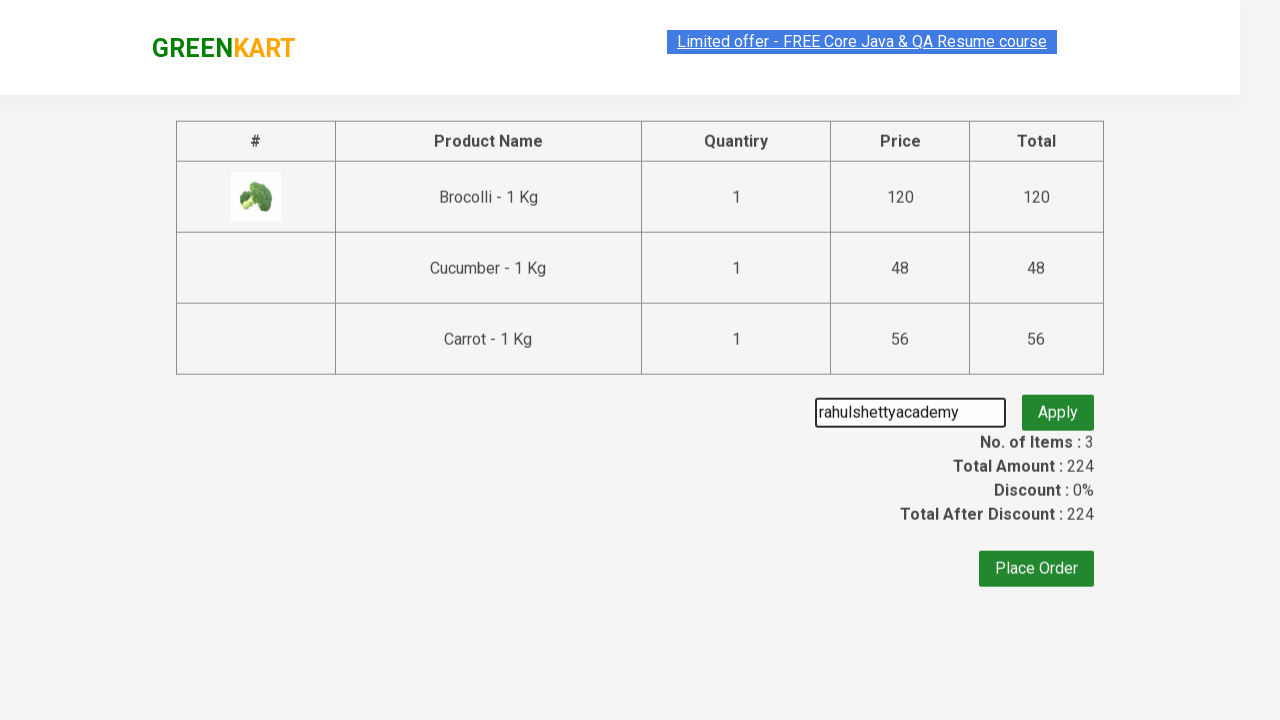

Clicked Apply button for promo code at (1058, 406) on button.promoBtn
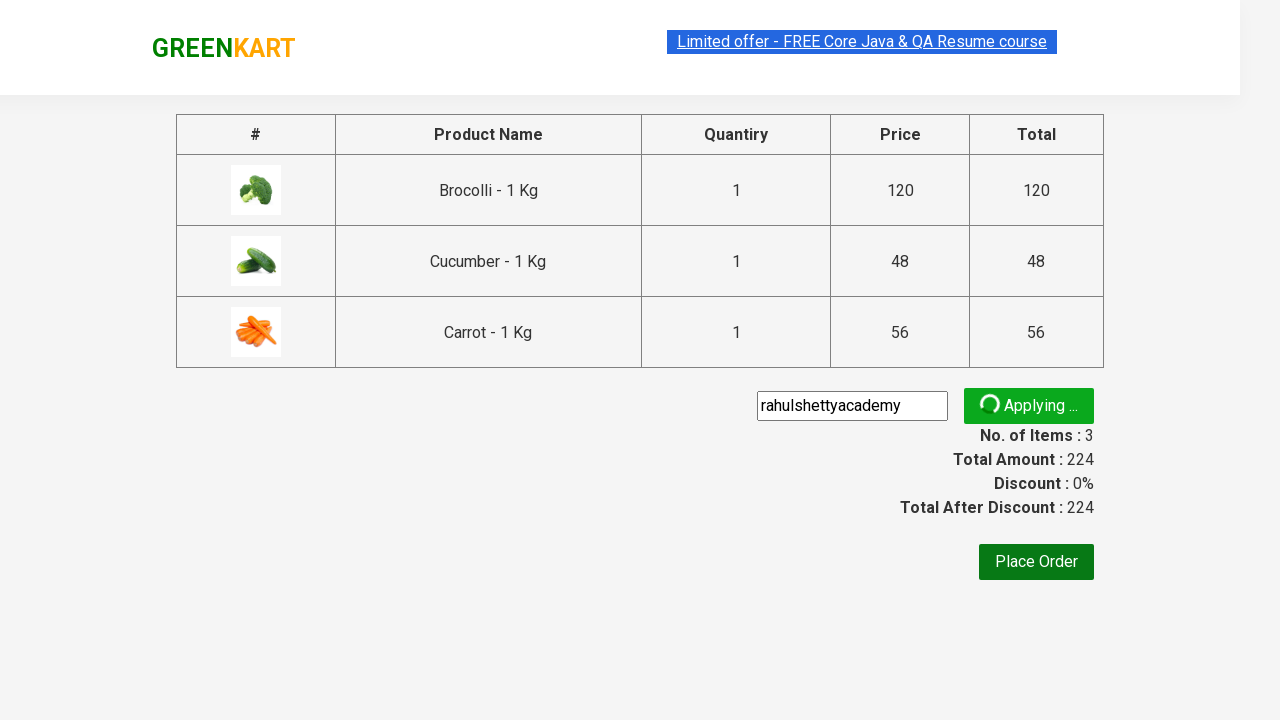

Promo code was applied successfully
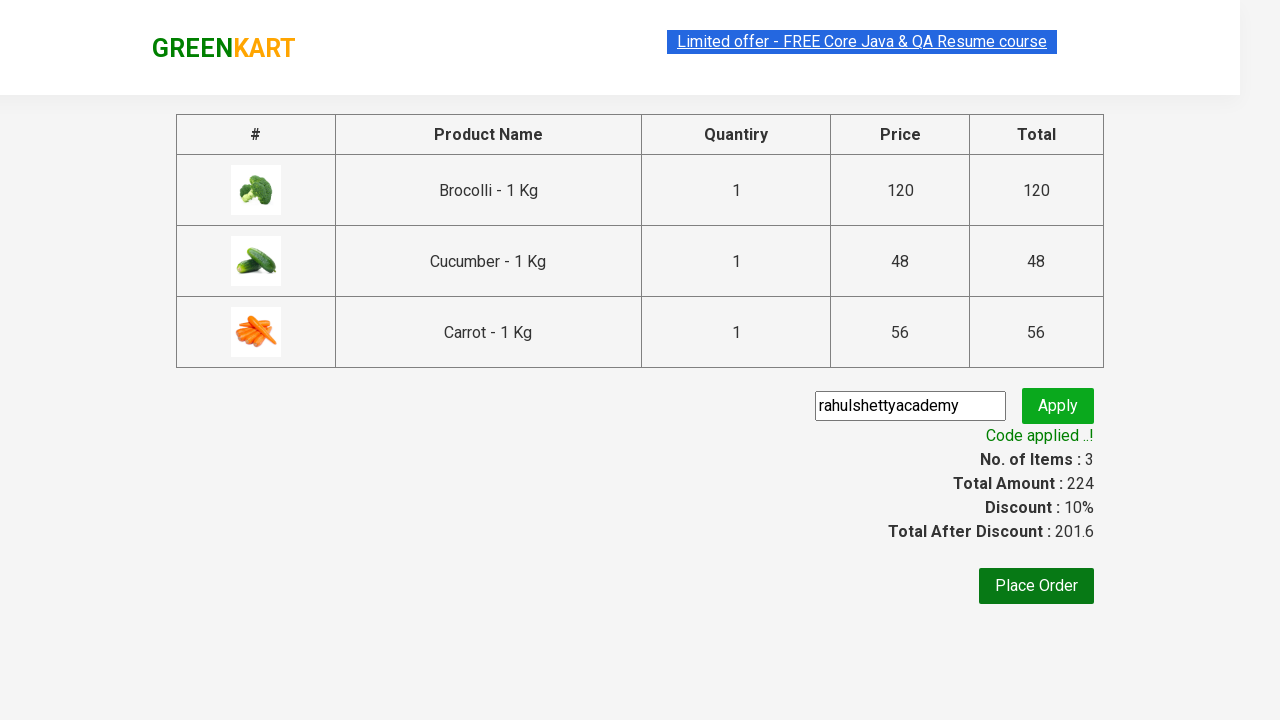

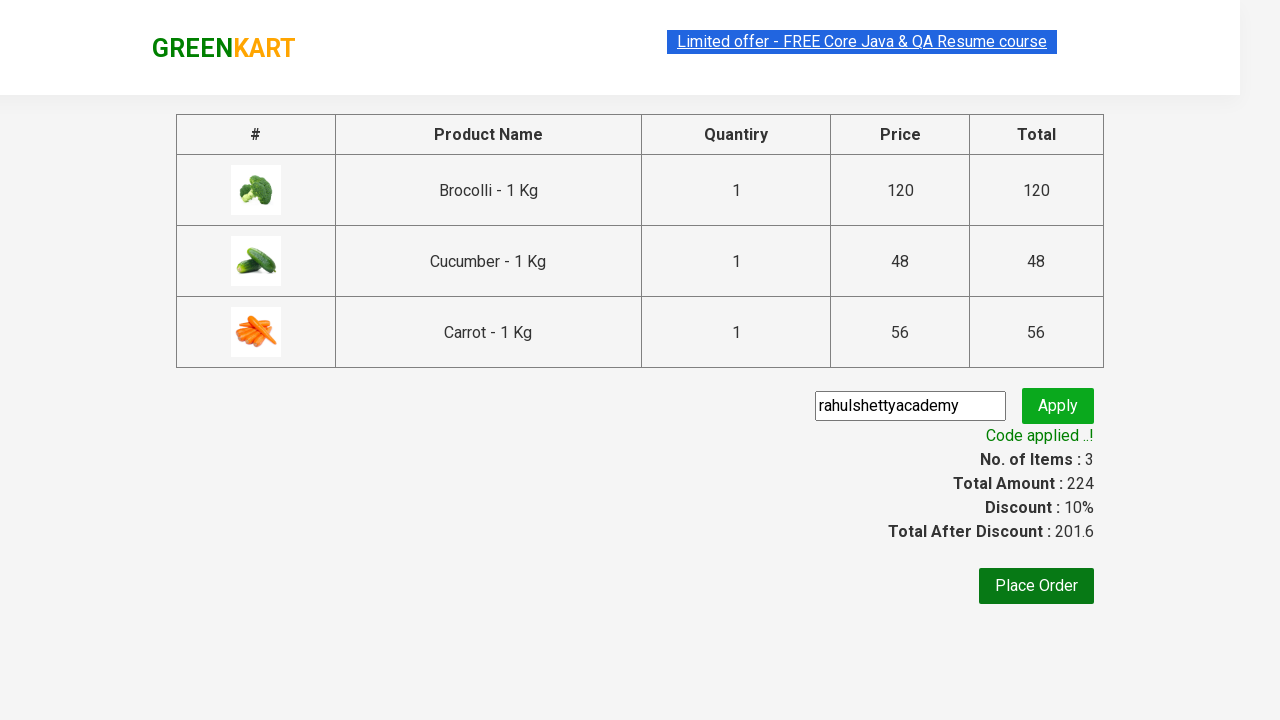